Tests e-commerce cart functionality by adding two items to the cart, viewing the cart contents, and then removing an item from the cart.

Starting URL: https://awesomeqa.com/ui/index.php?route=common/home

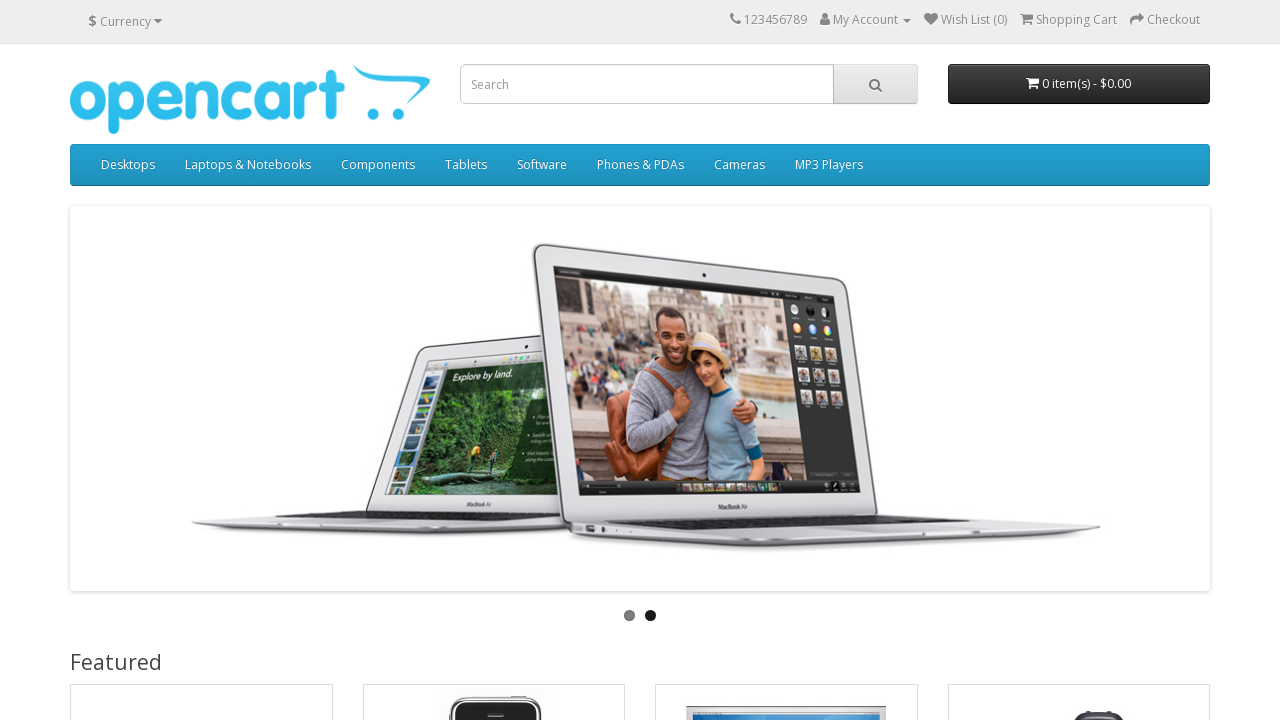

Clicked button to add first item (product ID 43) to cart at (149, 360) on button[onclick="cart.add('43');"]
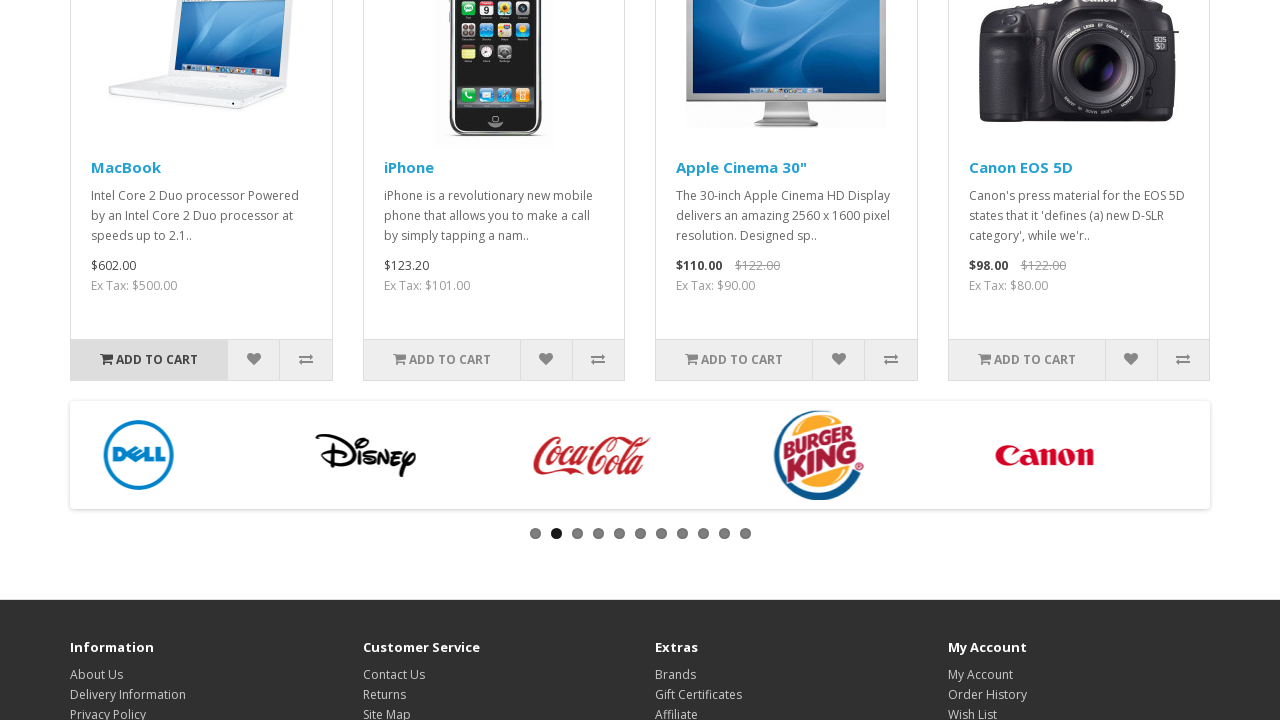

Waited for cart to update after adding first item
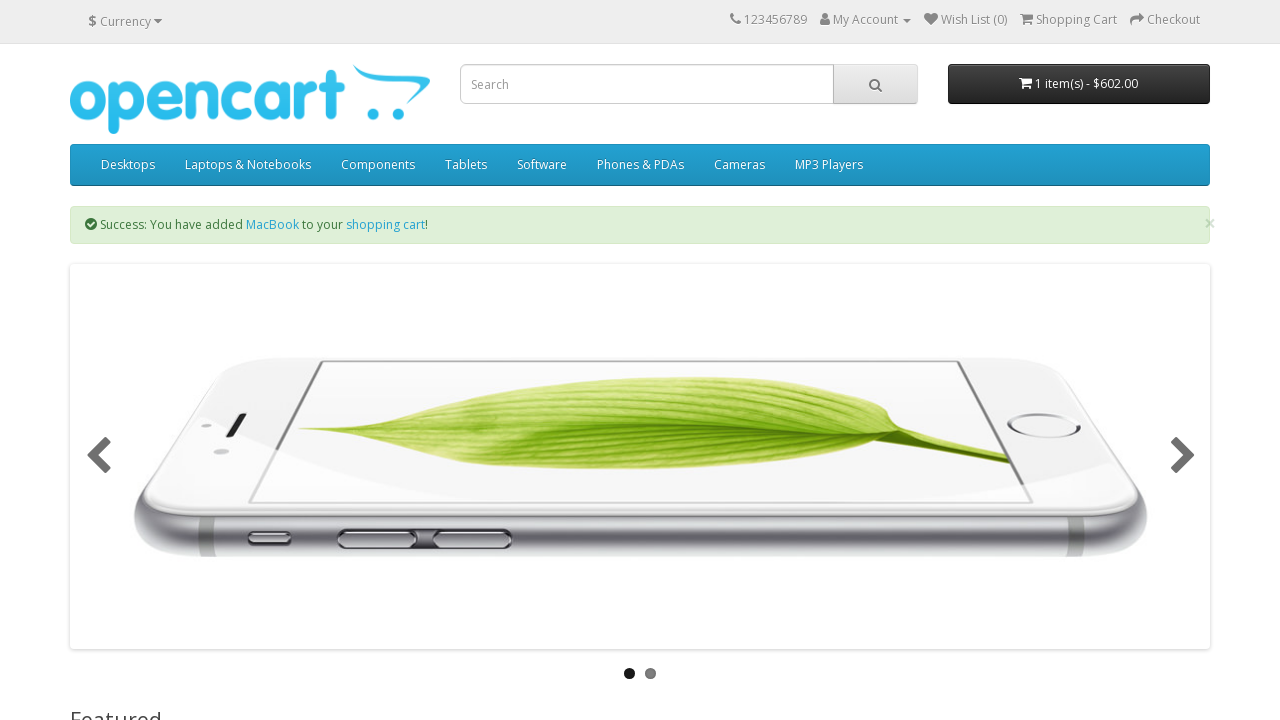

Clicked button to add second item (product ID 40) to cart at (442, 360) on button[onclick="cart.add('40');"]
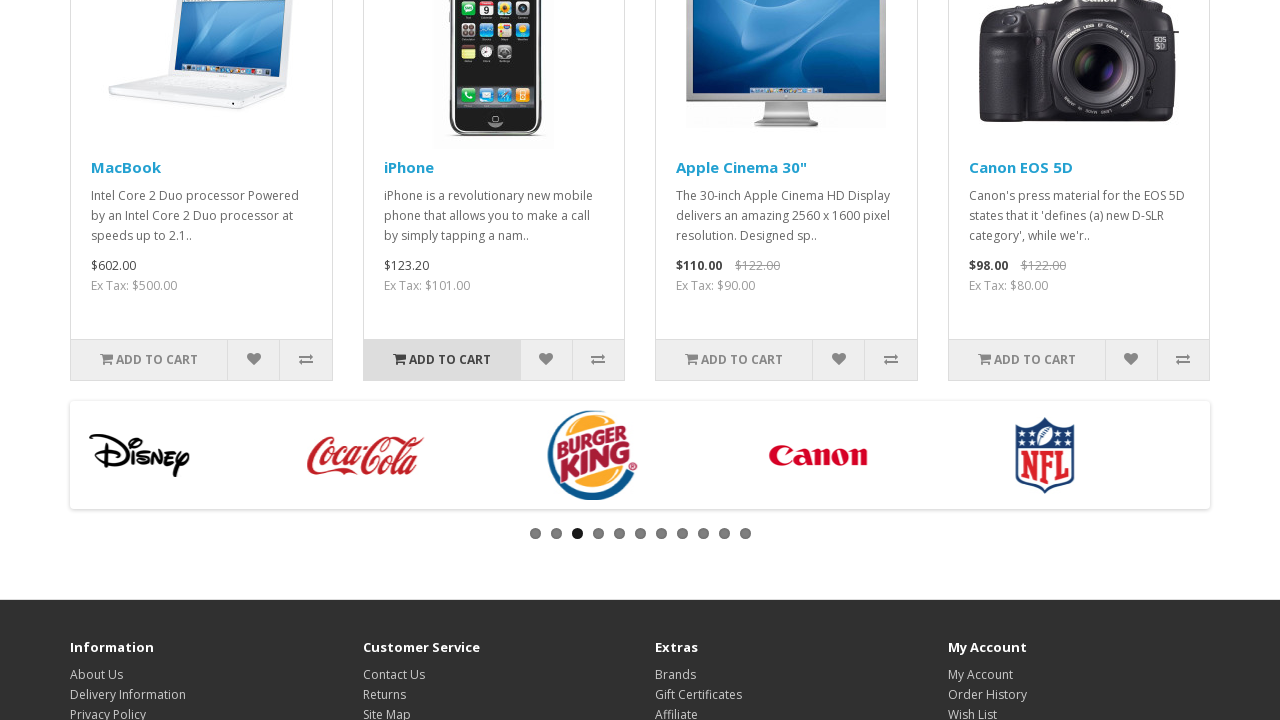

Waited for cart to update after adding second item
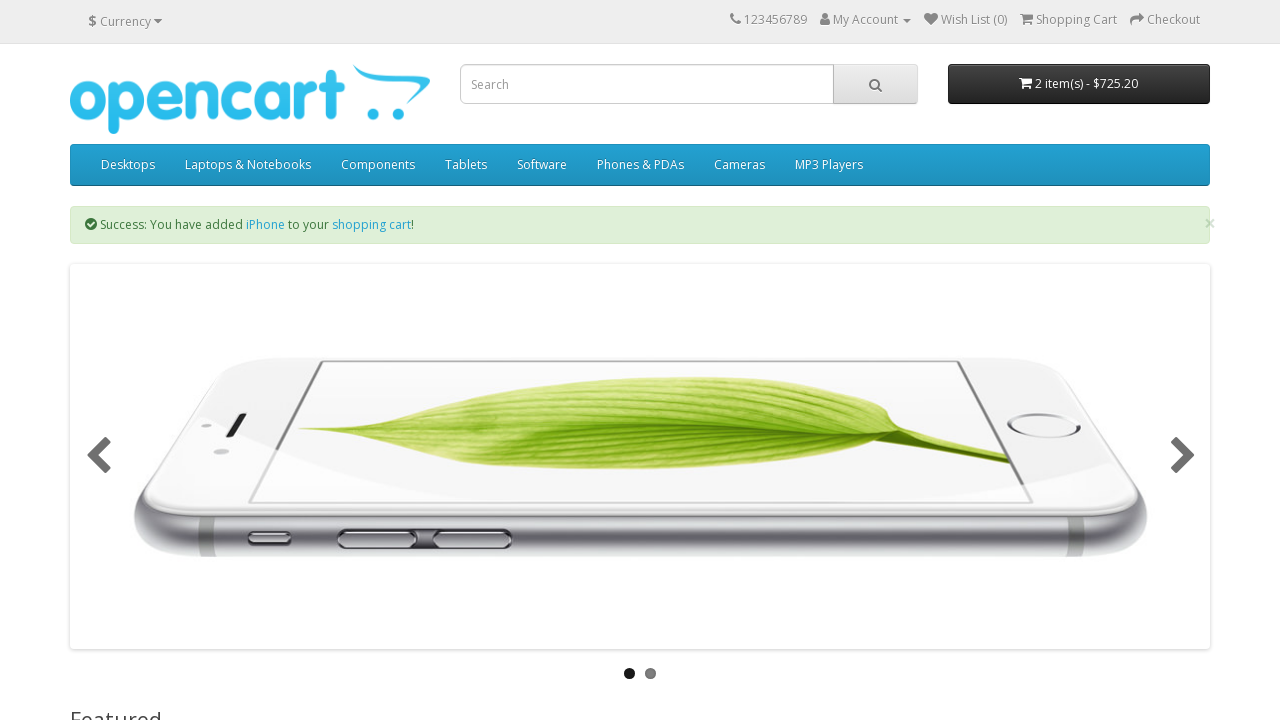

Clicked cart dropdown button to view cart contents at (1079, 84) on #cart button[data-toggle='dropdown']
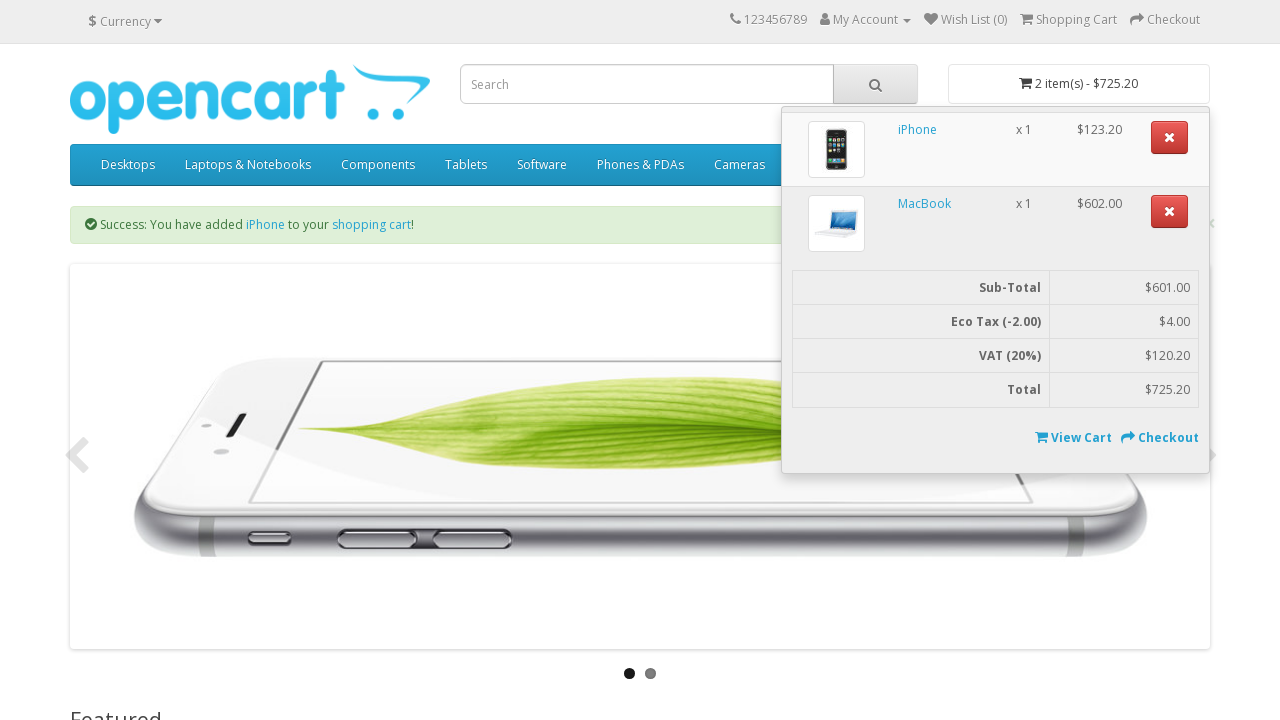

Cart dropdown appeared with remove button visible
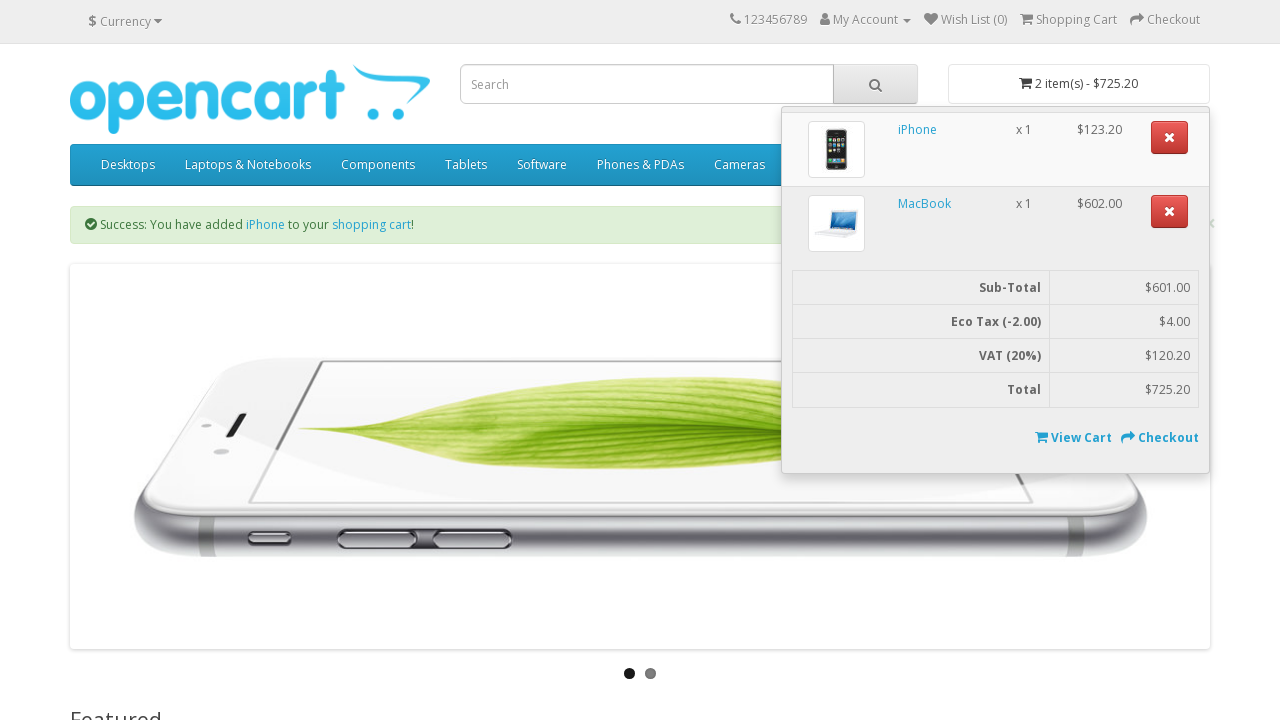

Clicked remove button to delete item from cart at (1170, 137) on button[title='Remove']
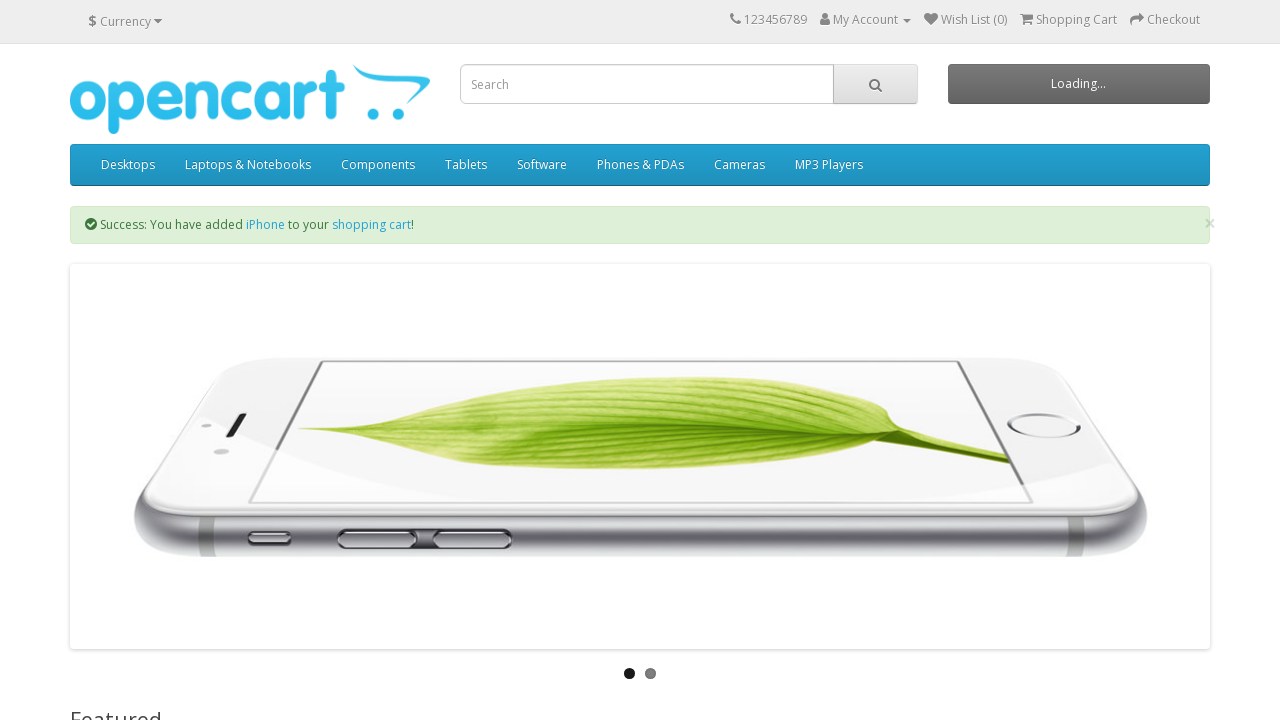

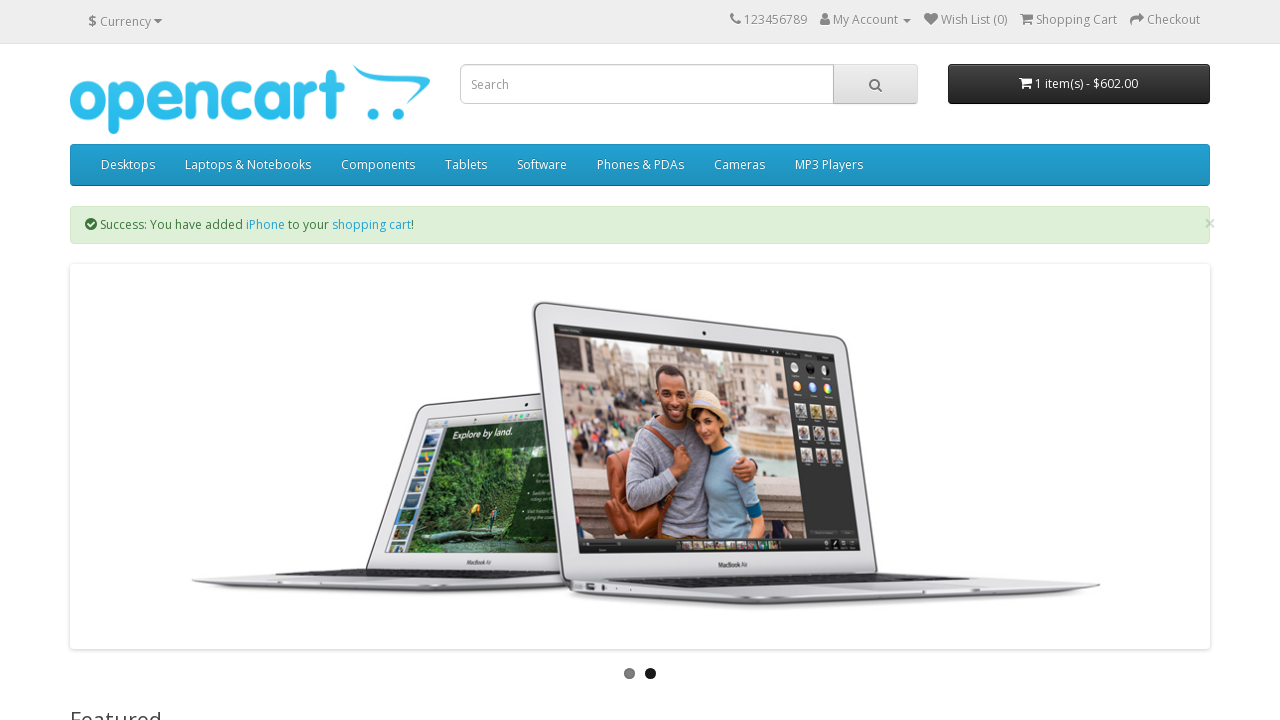